Fills a first name field and clicks a button on a test automation practice page

Starting URL: https://wejump-automation-test.github.io/qa-test/

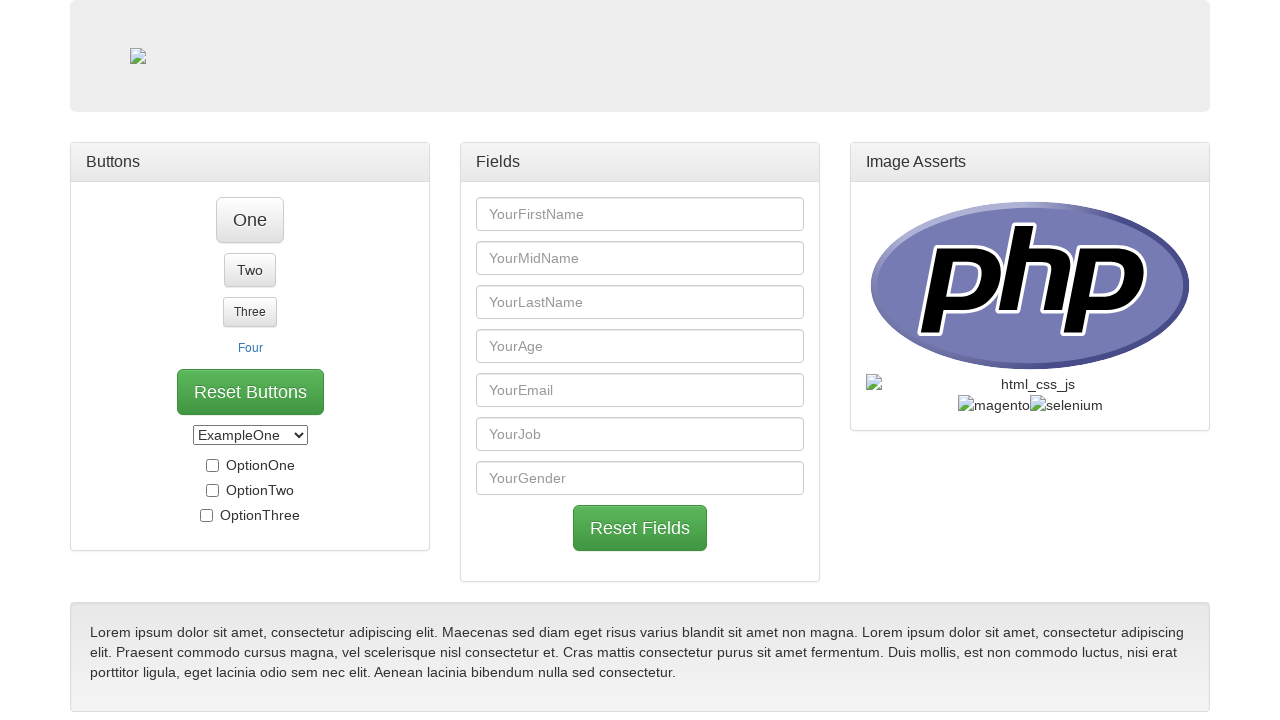

Clicked on the first name field at (640, 214) on #first_name
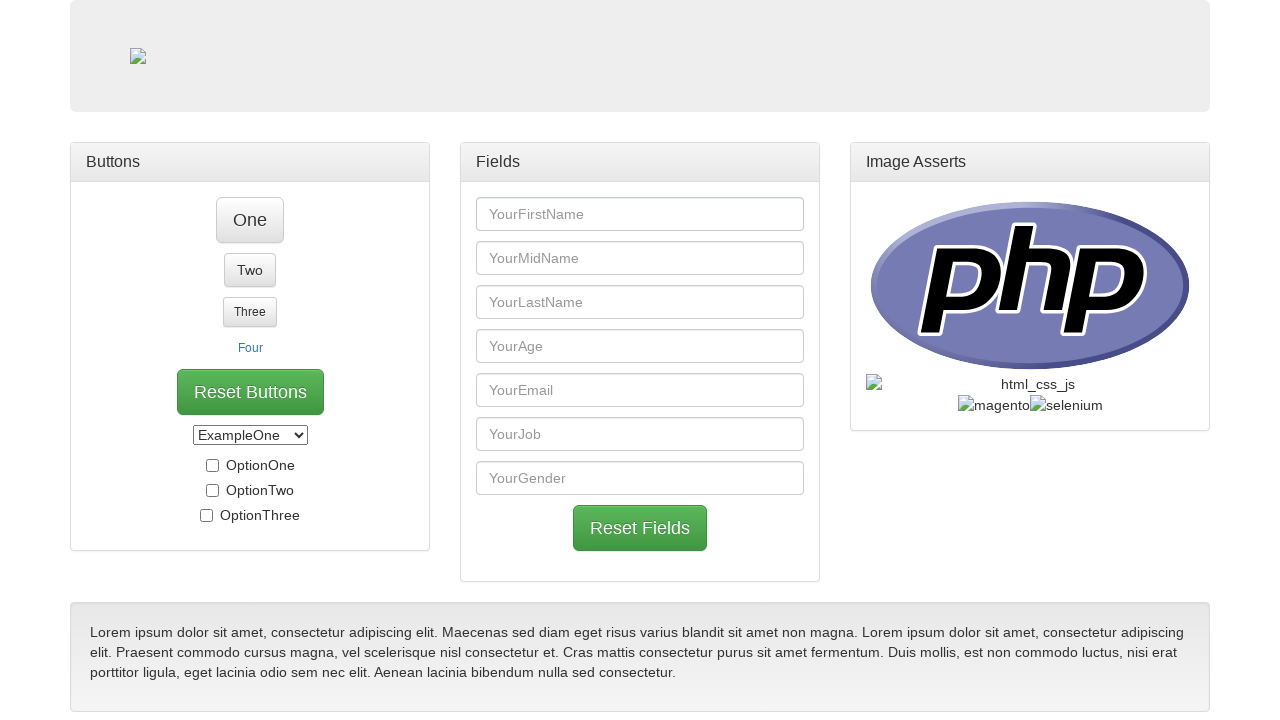

Filled first name field with 'Flavio Silva de Souza' on #first_name
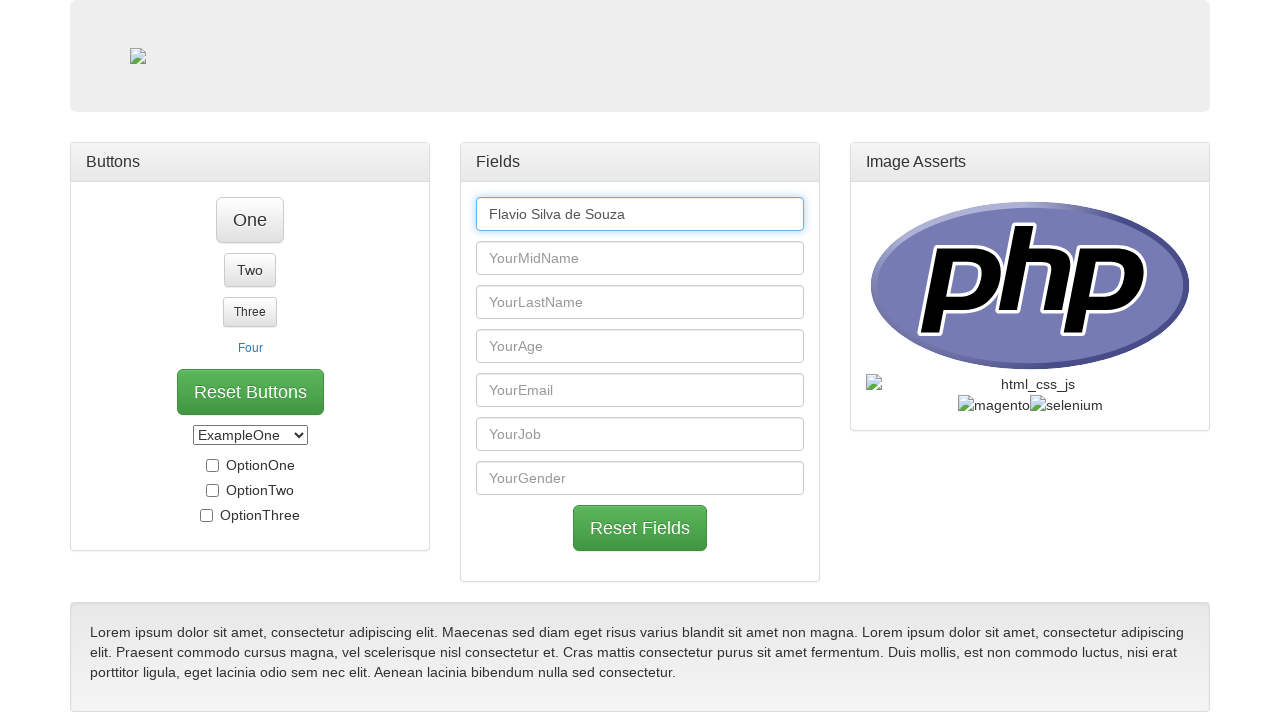

Clicked the 'One' button at (250, 220) on #btn_one
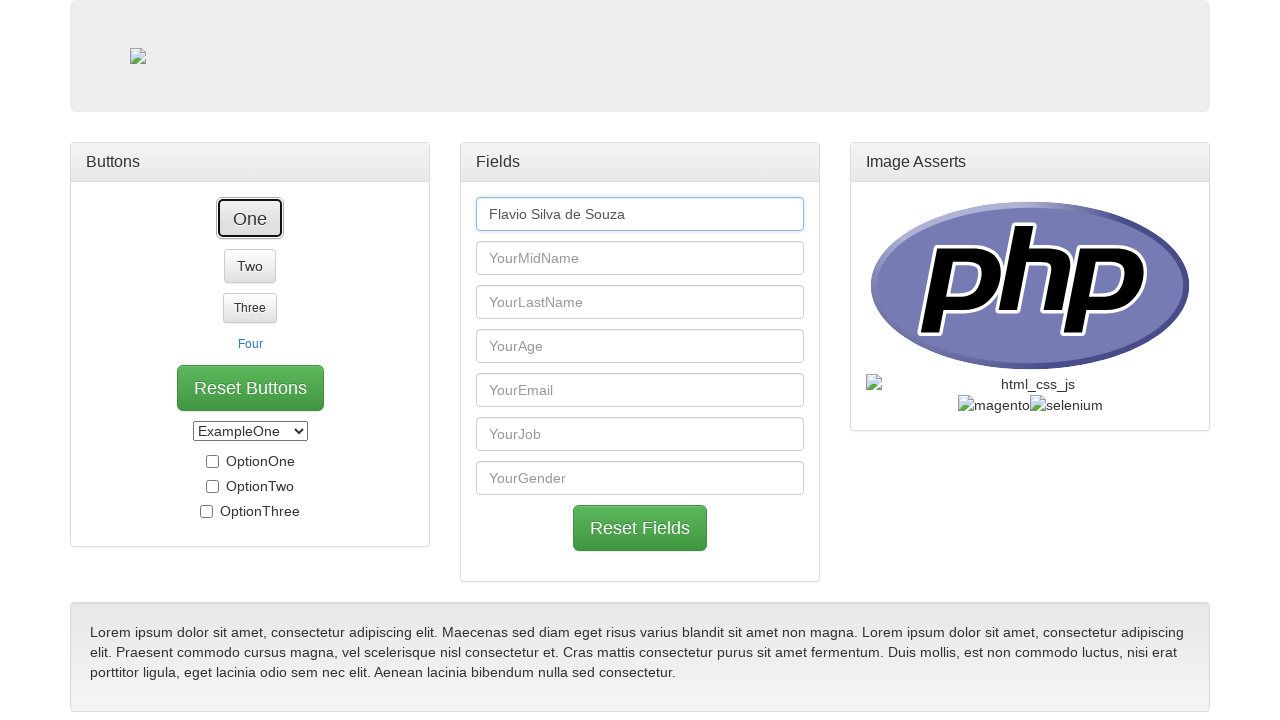

Waited 2 seconds for action to complete
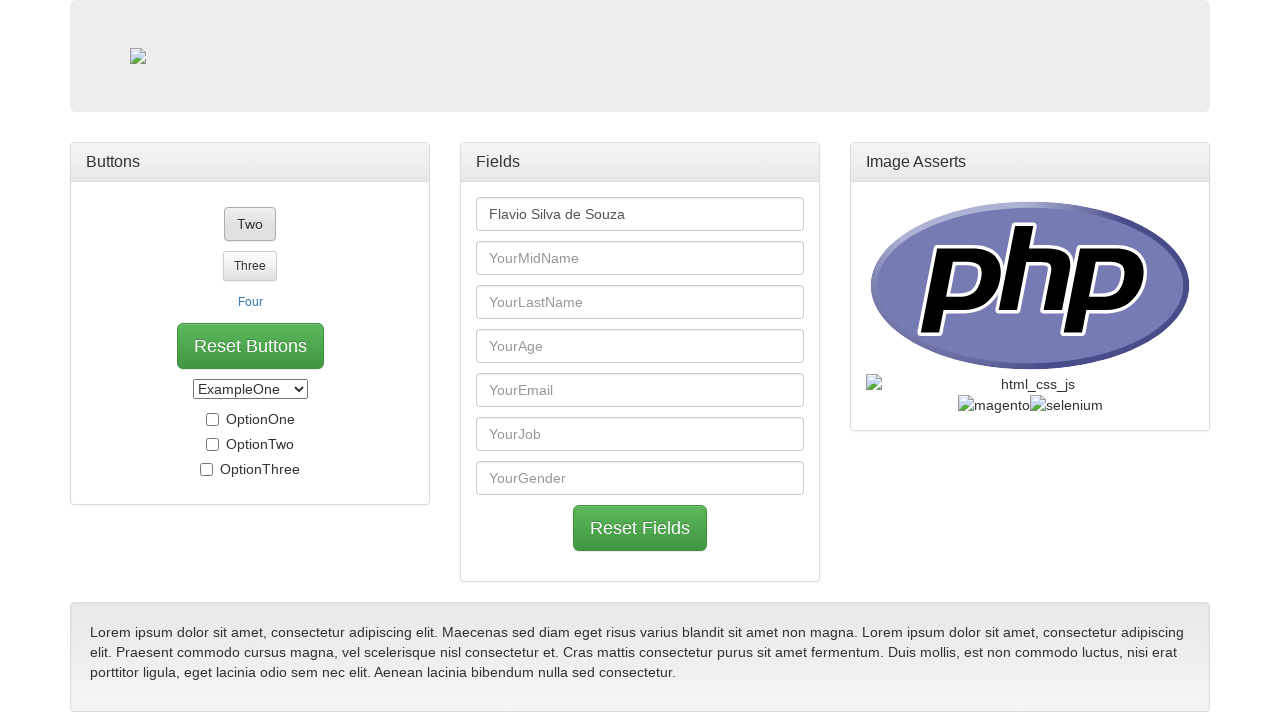

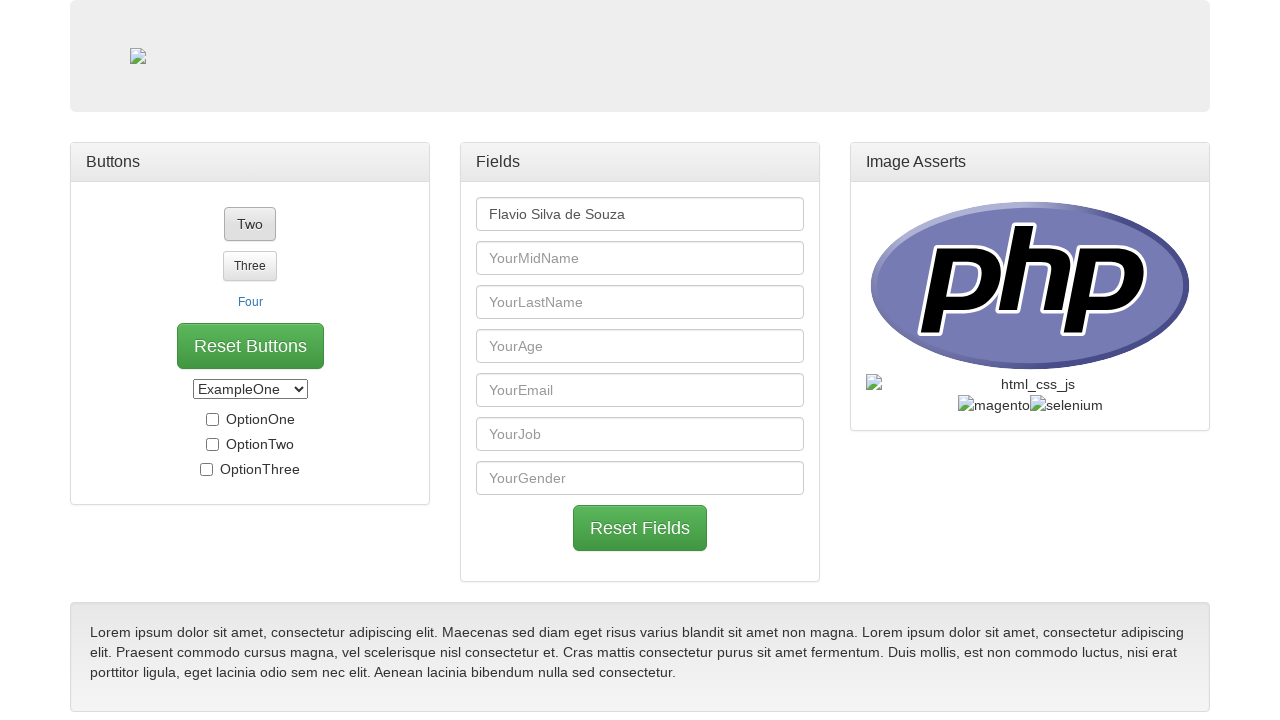